Navigates to a JPL Space image page and clicks the full image button to view the featured image

Starting URL: https://data-class-jpl-space.s3.amazonaws.com/JPL_Space/index.html

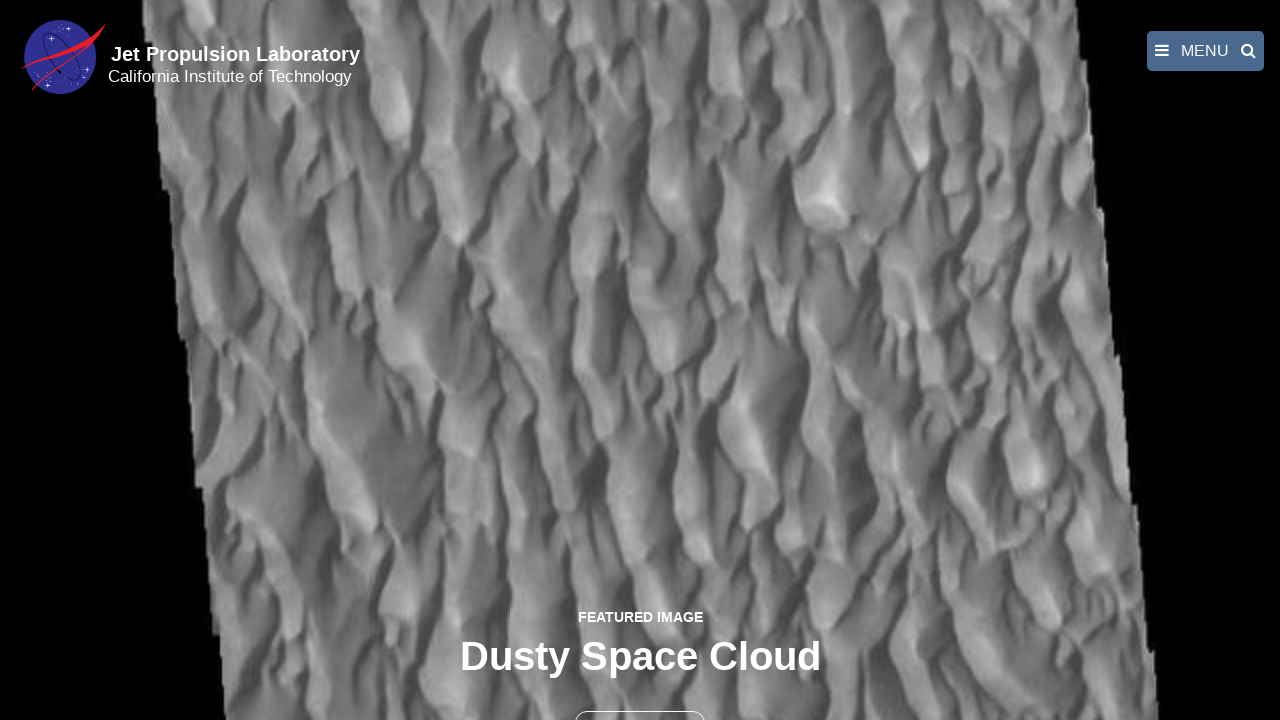

Navigated to JPL Space image page
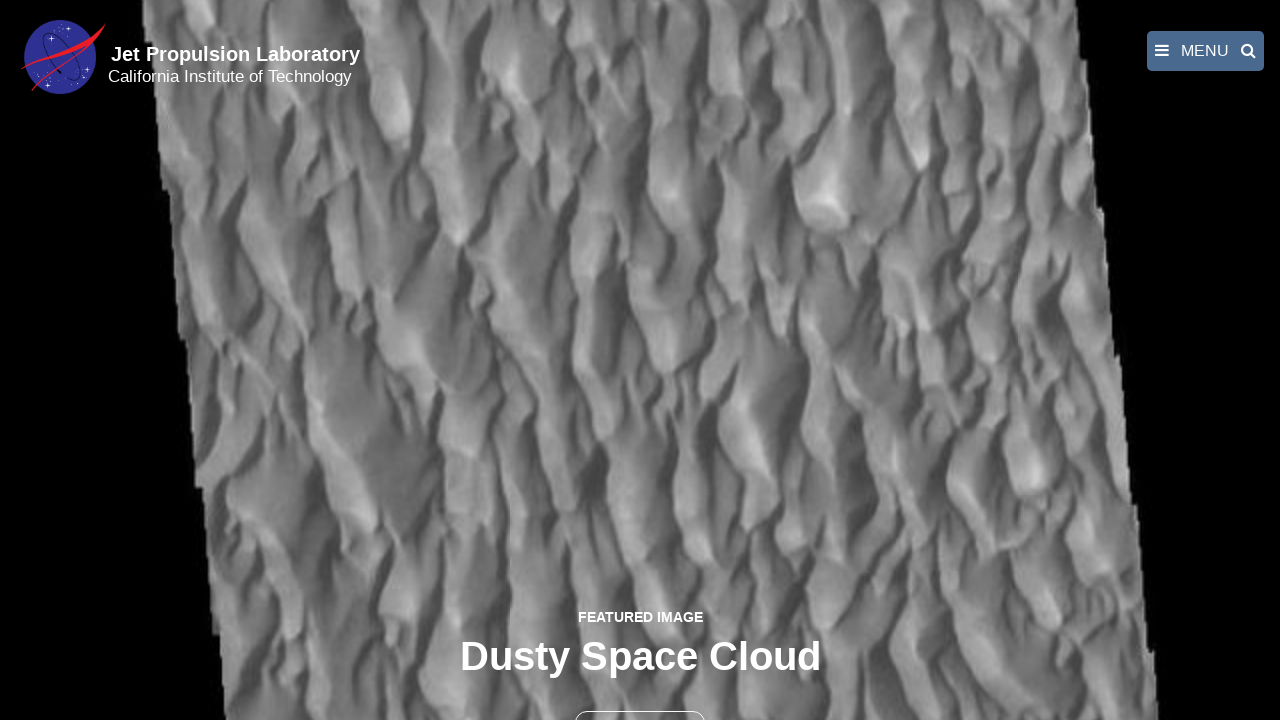

Clicked the full image button to view featured image at (640, 699) on button >> nth=1
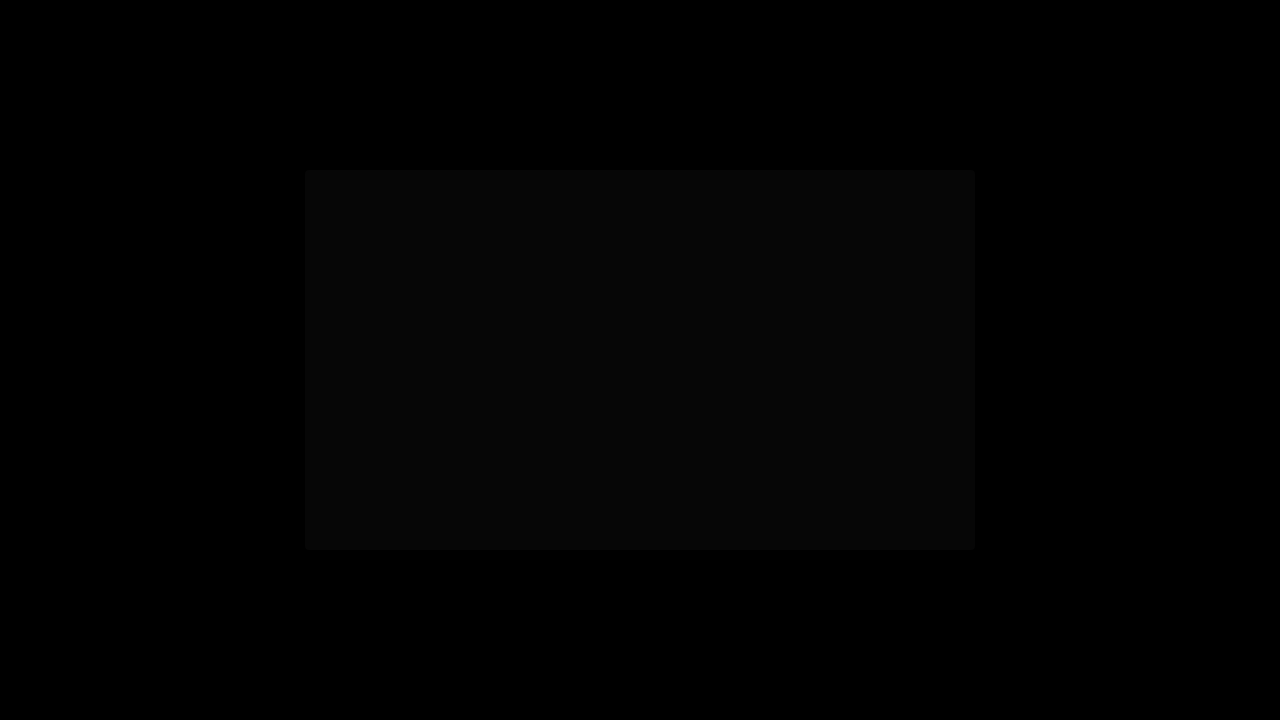

Featured image loaded in fancybox viewer
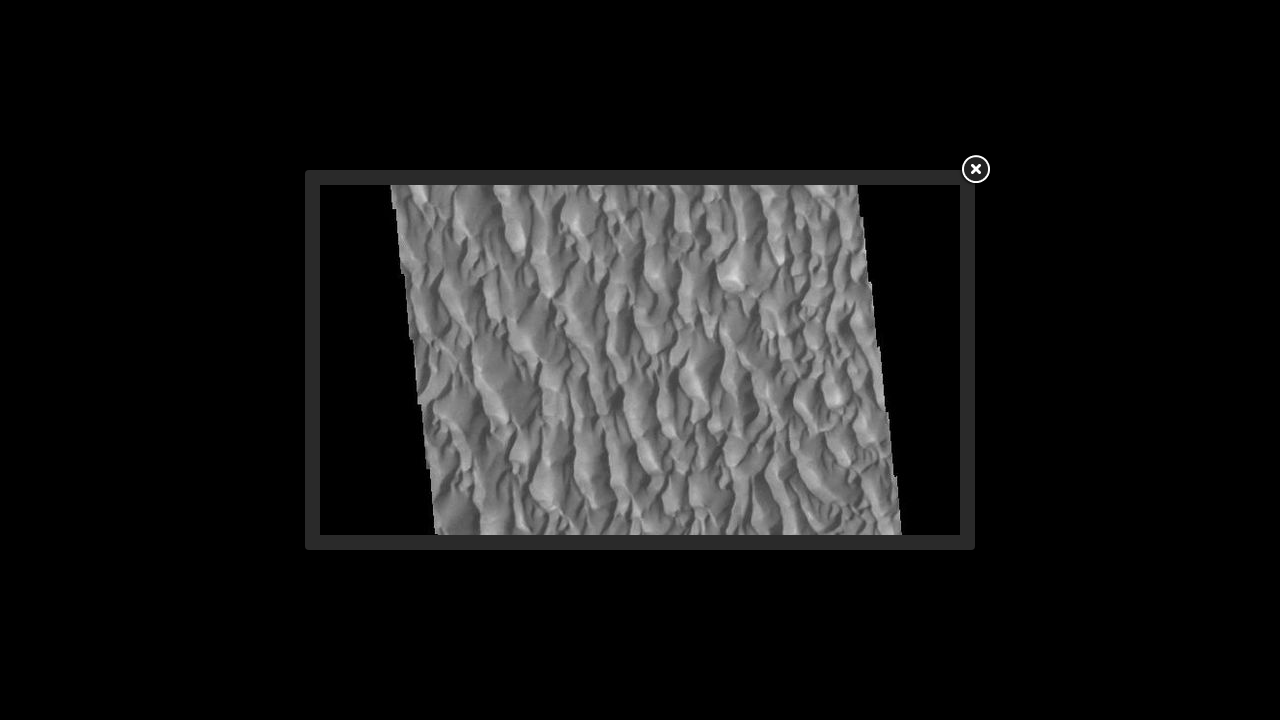

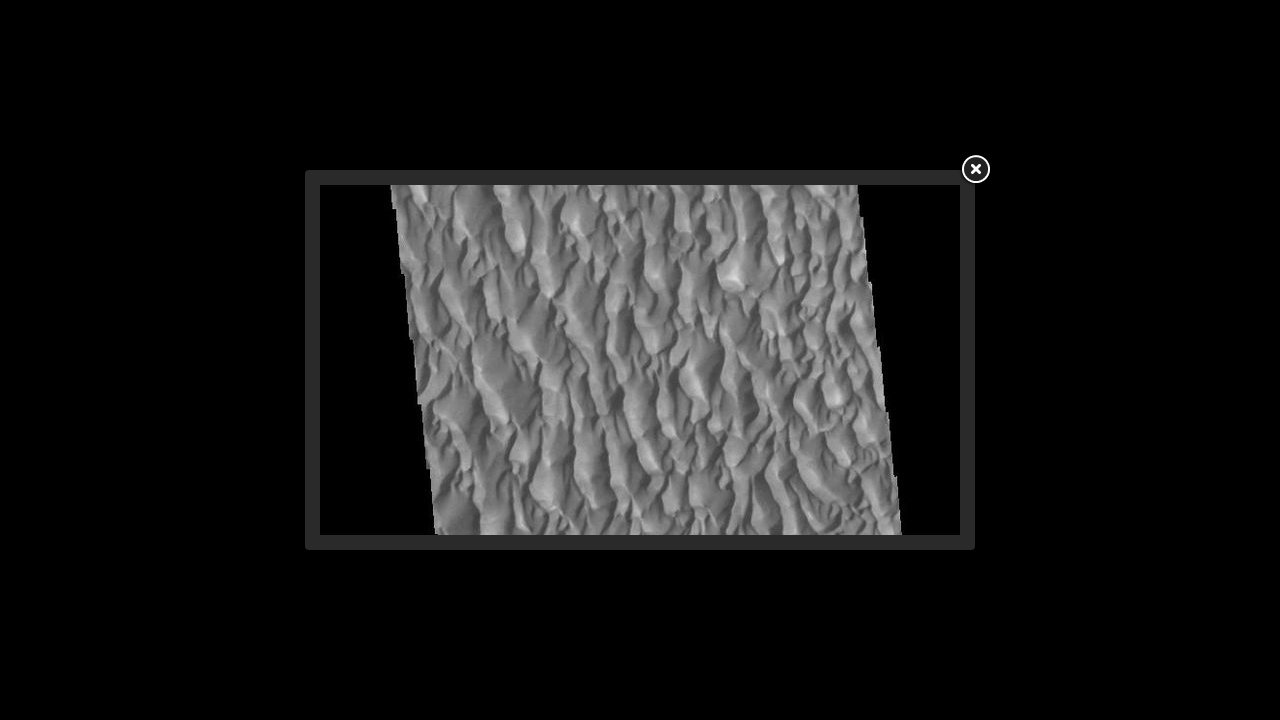